Navigates to Flipkart website and verifies the page loads by checking the title

Starting URL: https://www.flipkart.com/

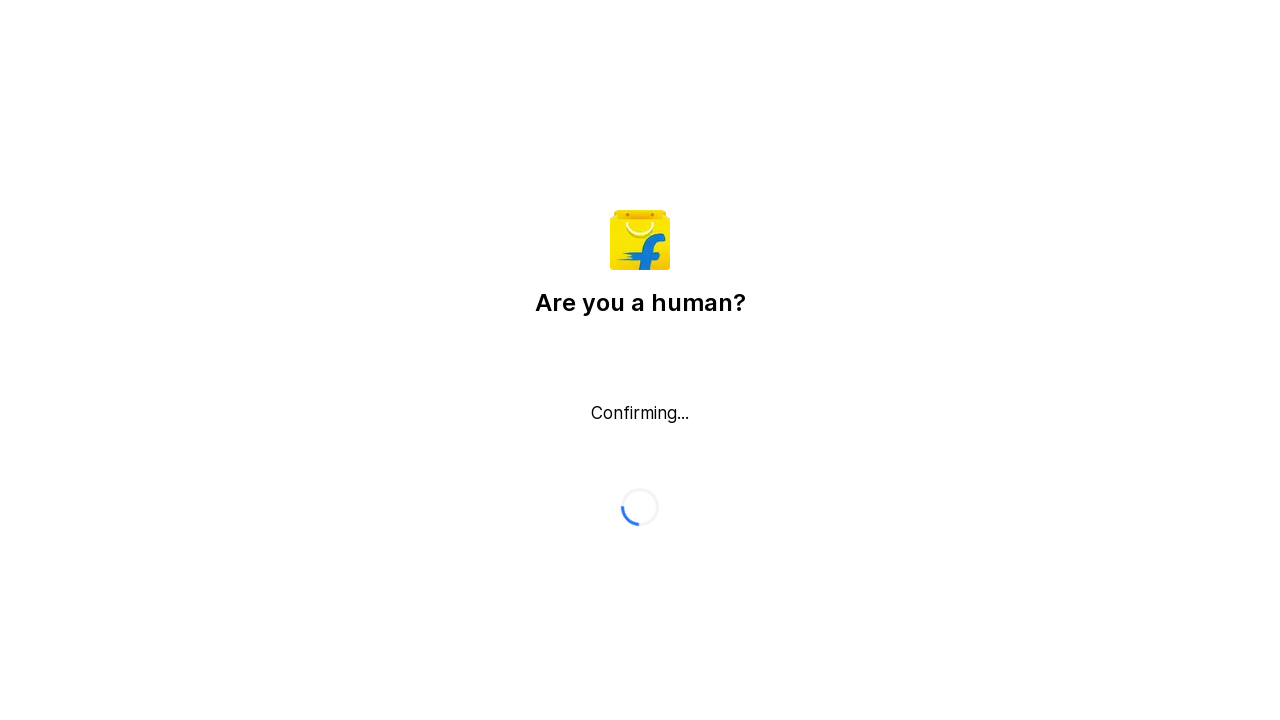

Waited for page to reach domcontentloaded state
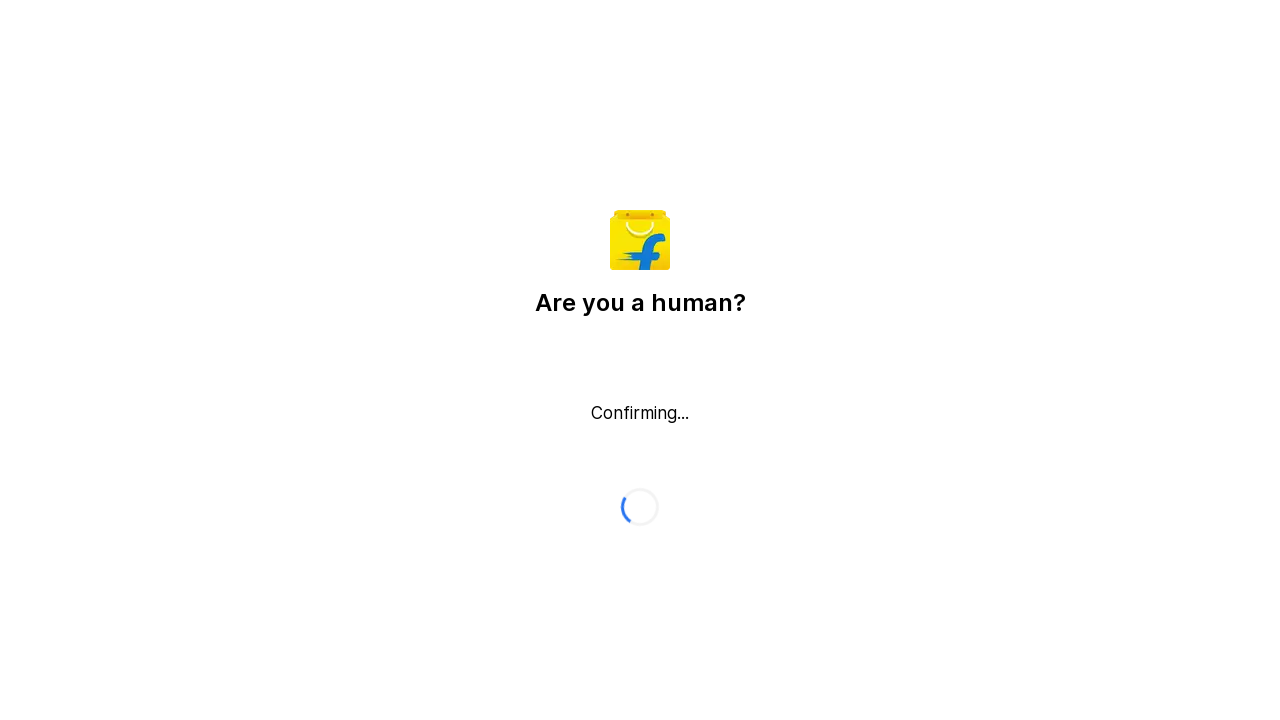

Retrieved page title: Flipkart reCAPTCHA
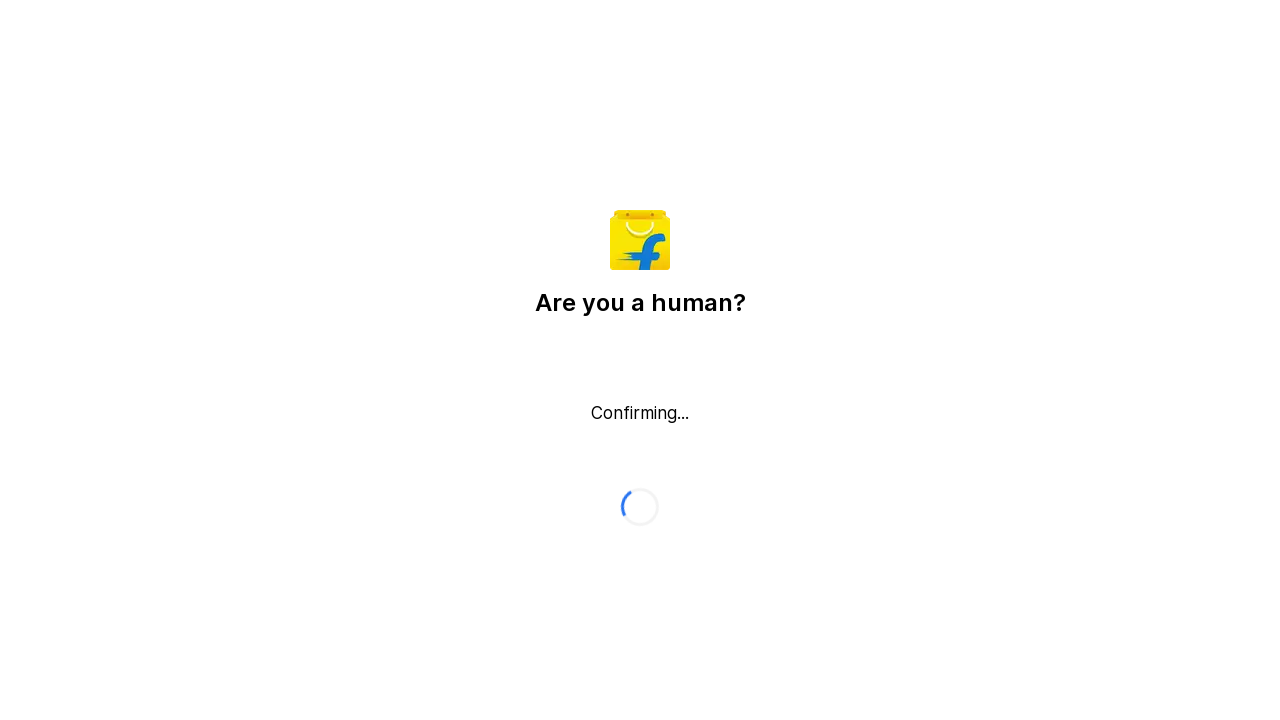

Verified page URL: https://www.flipkart.com/
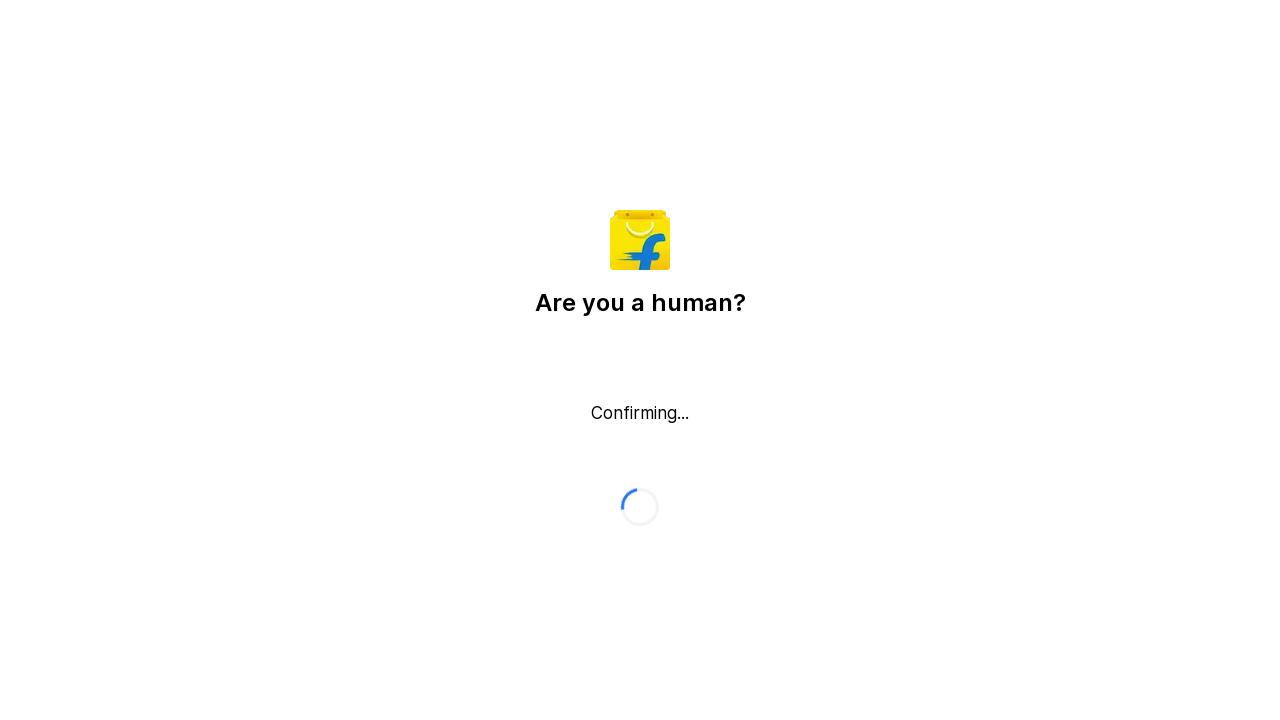

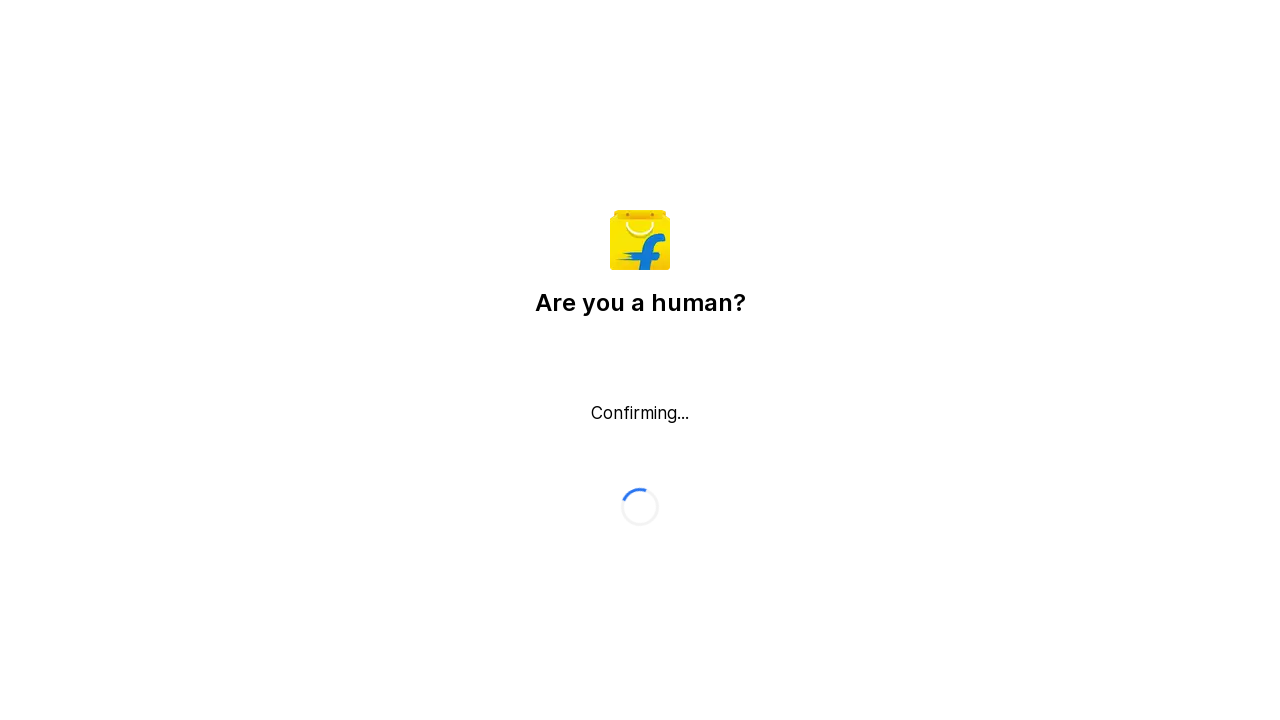